Tests window handling by opening a new window through a link click, switching between parent and child windows, and verifying content in both windows

Starting URL: https://the-internet.herokuapp.com/

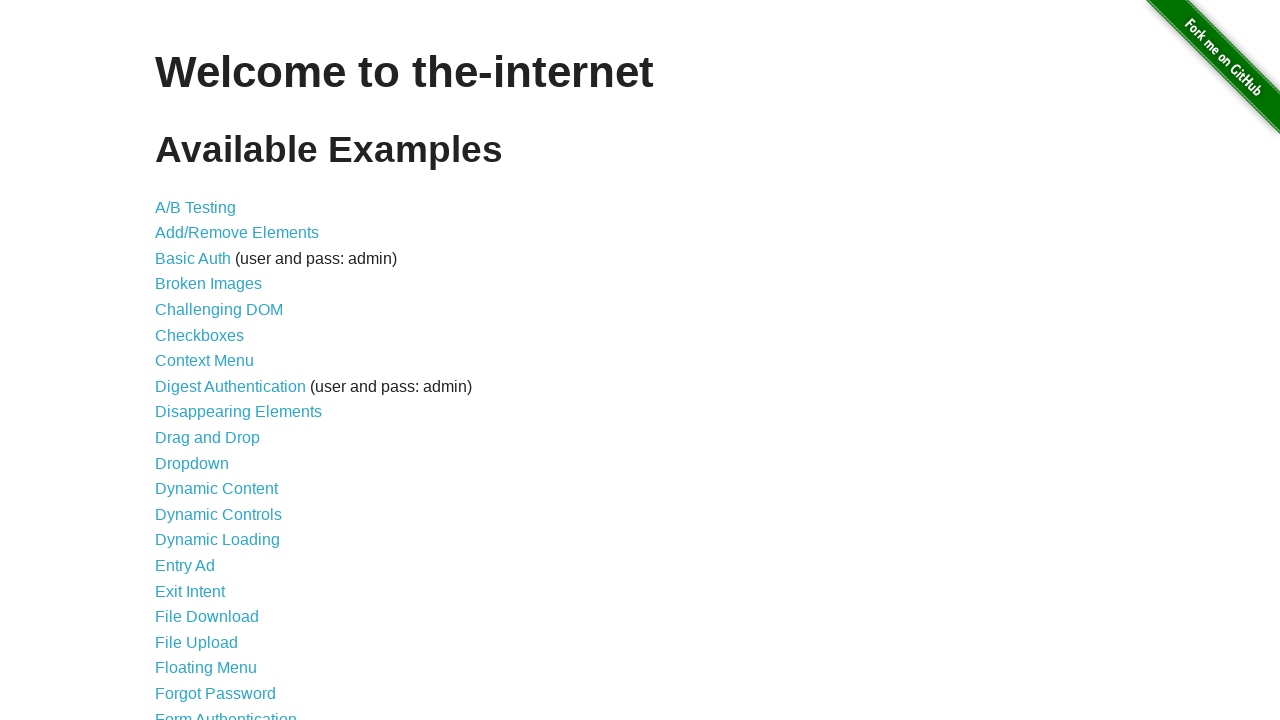

Clicked on 'Multiple Windows' link at (218, 369) on xpath=//a[text()='Multiple Windows']
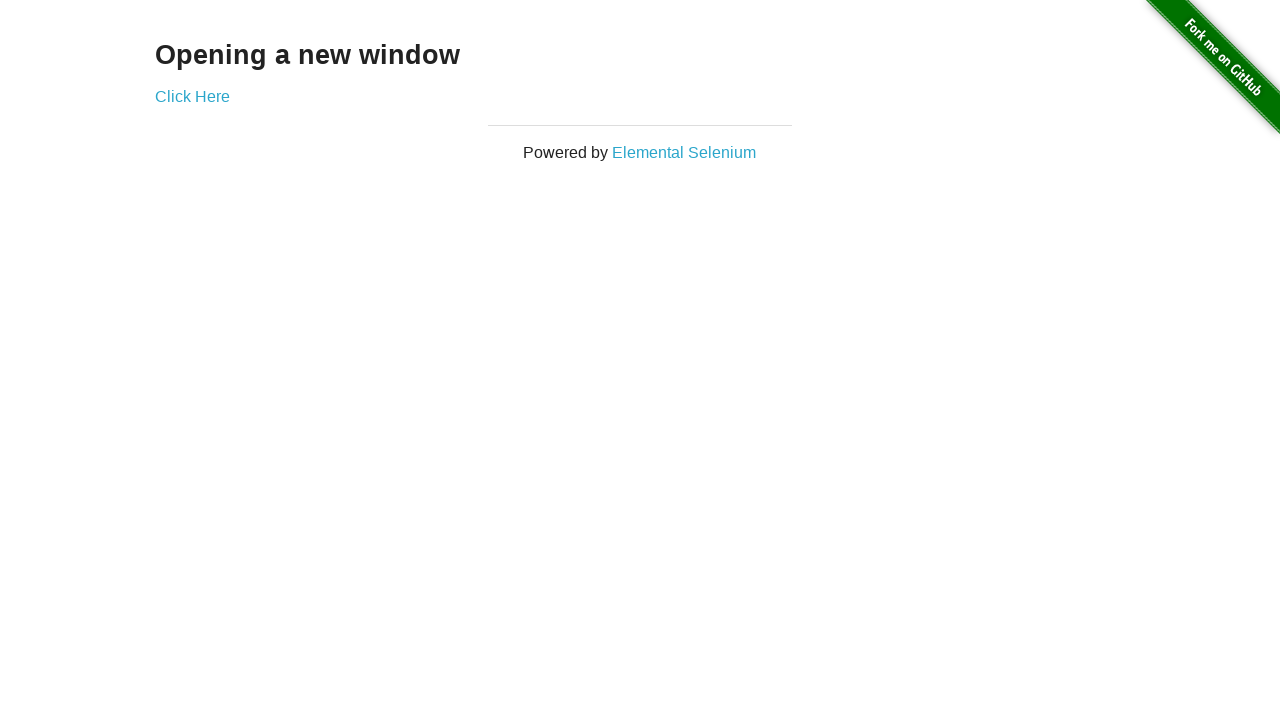

Clicked on 'Click Here' link to open new window at (192, 96) on xpath=//a[text()='Click Here']
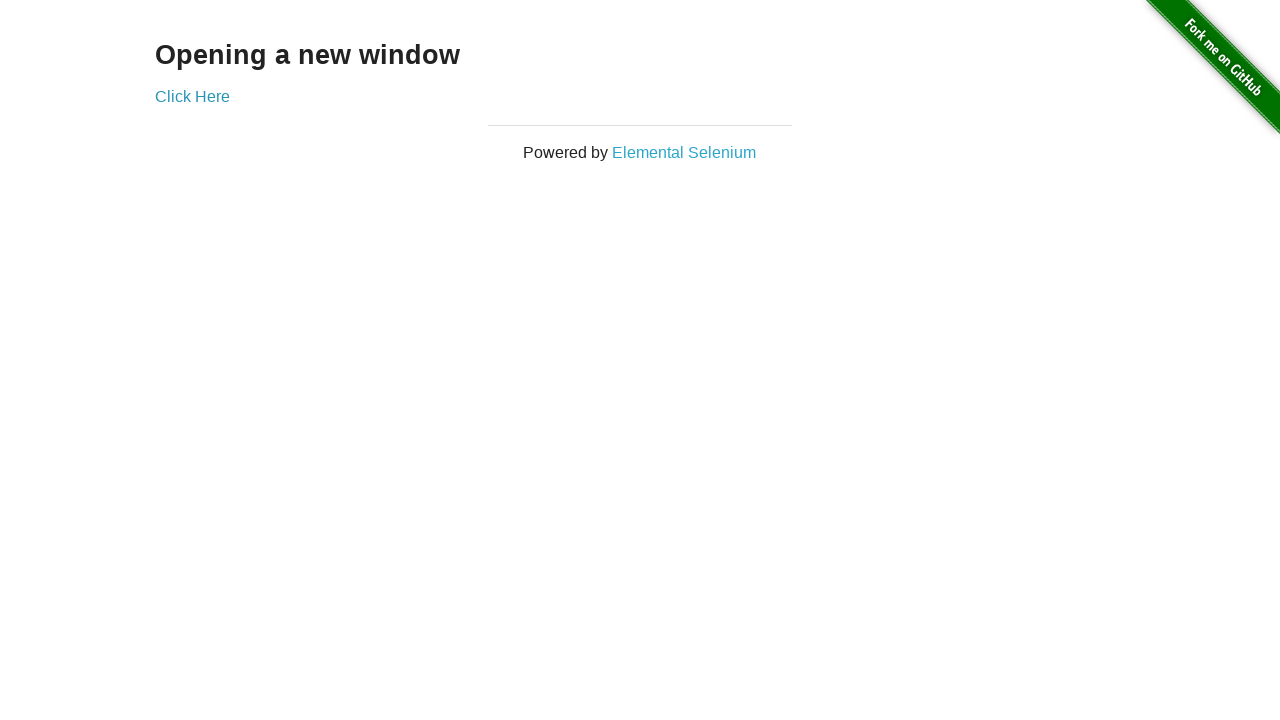

New window opened and captured
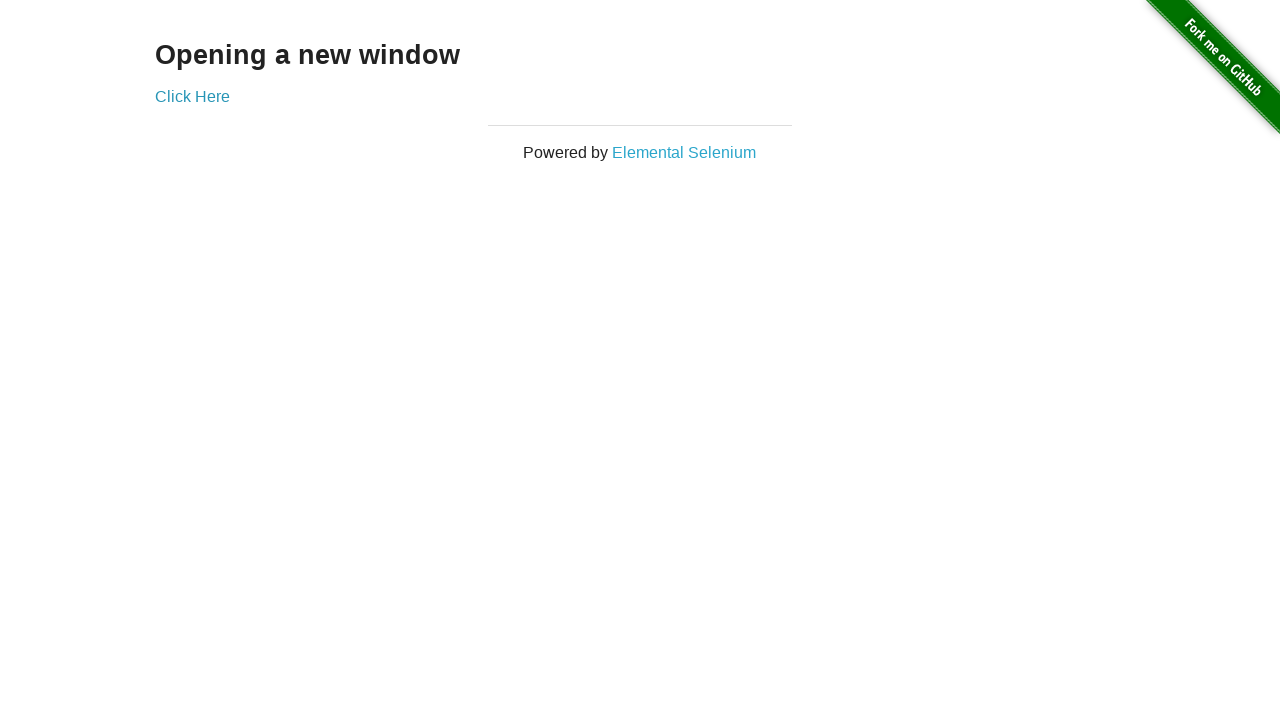

Verified 'New Window' heading is present in child window
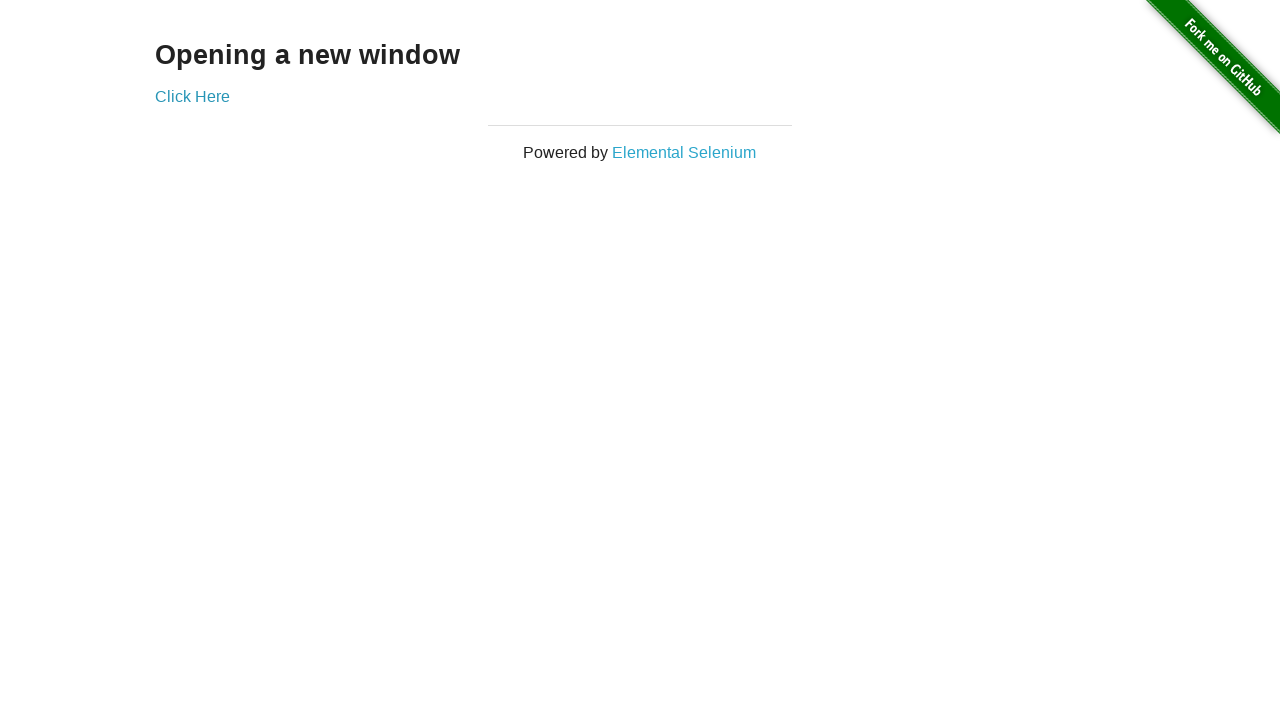

Verified 'Opening a new window' heading is present in parent window
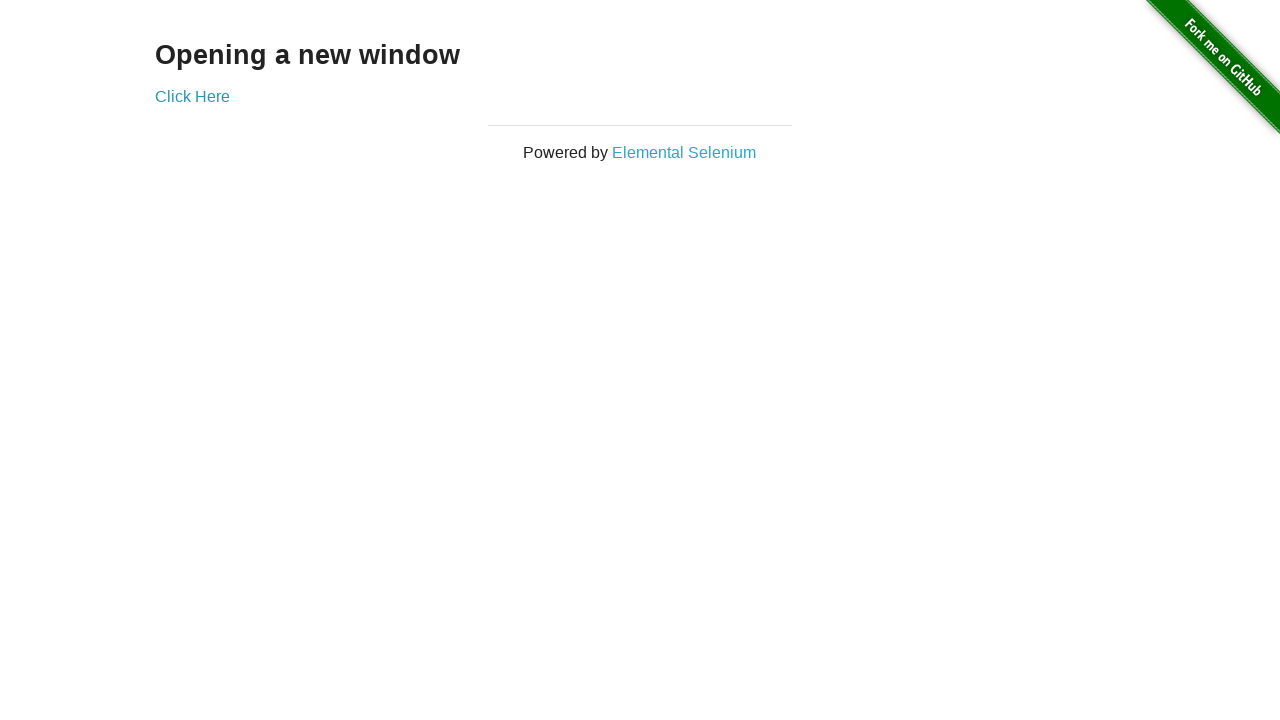

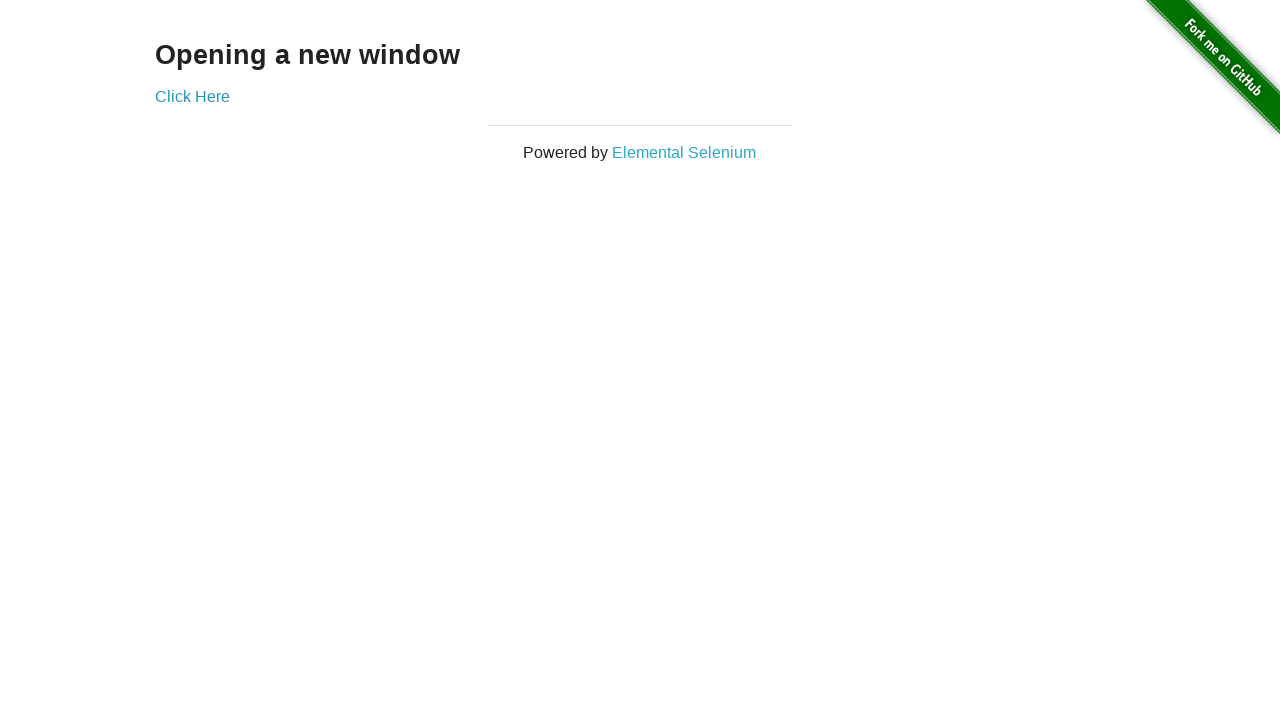